Tests that all cells in the table contain non-empty text values

Starting URL: http://the-internet.herokuapp.com/

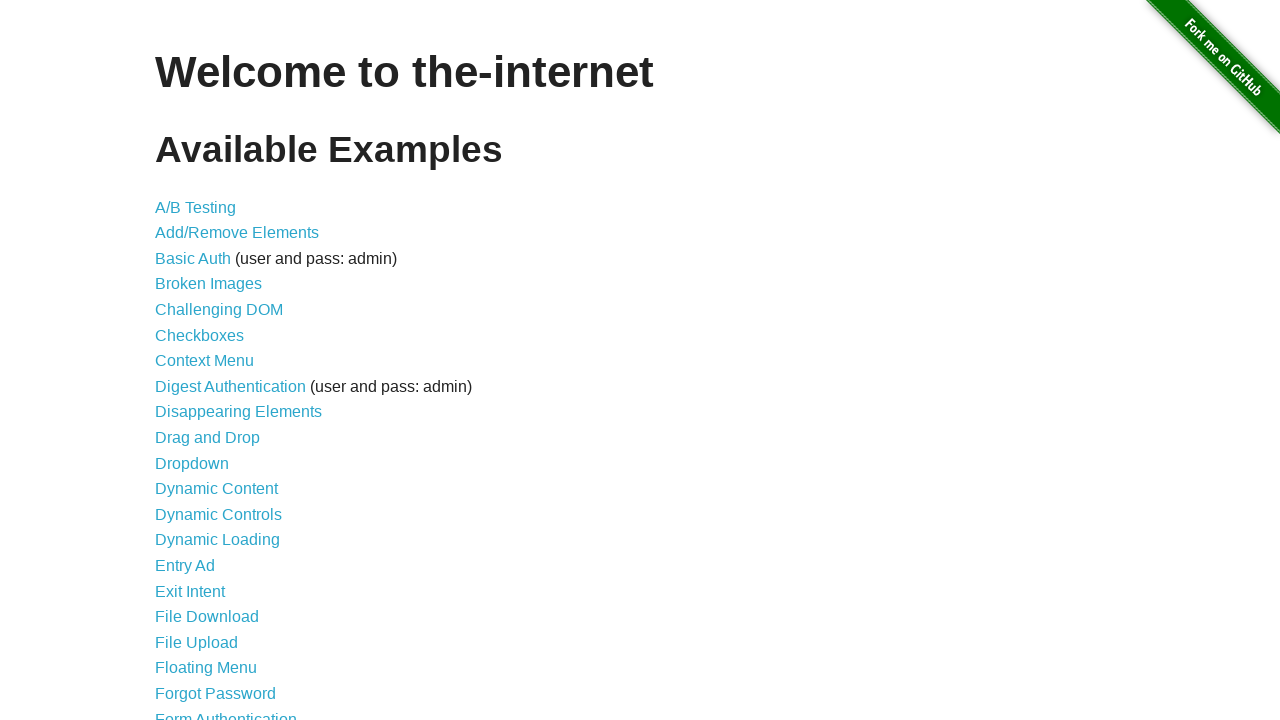

Navigated to the-internet.herokuapp.com homepage
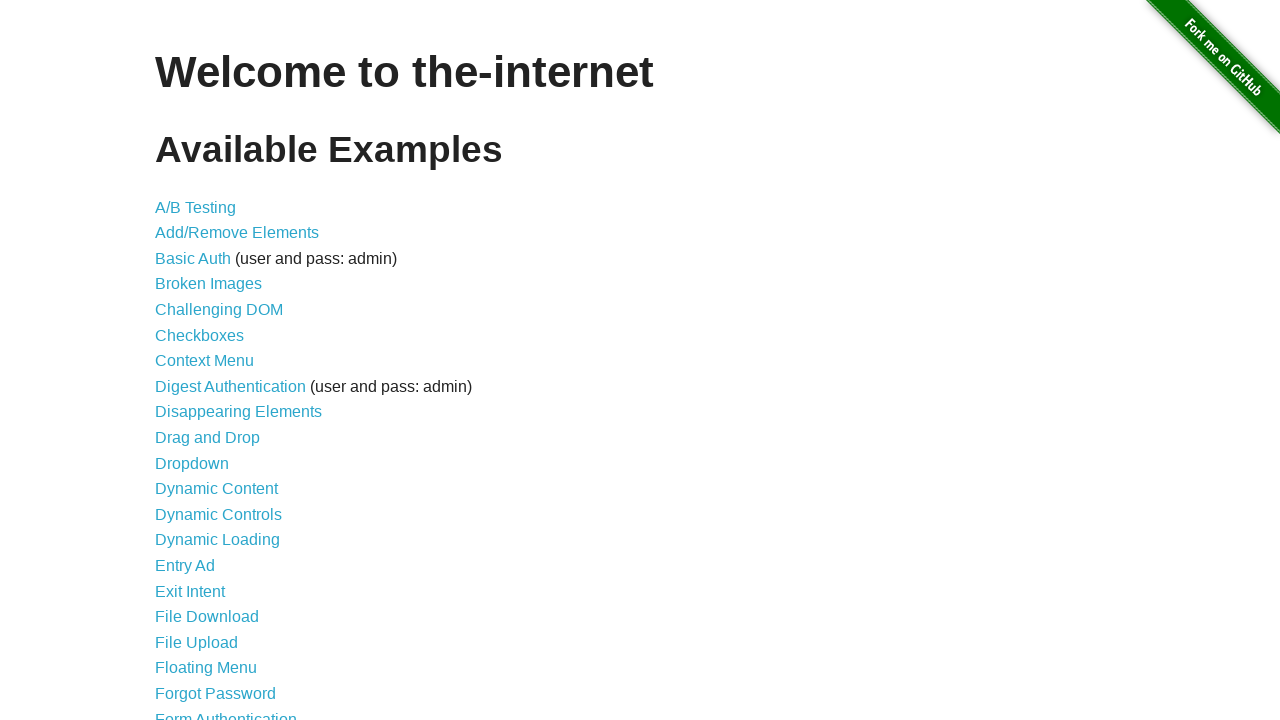

Clicked on 'Sortable Data Tables' link at (230, 574) on text=Sortable Data Tables
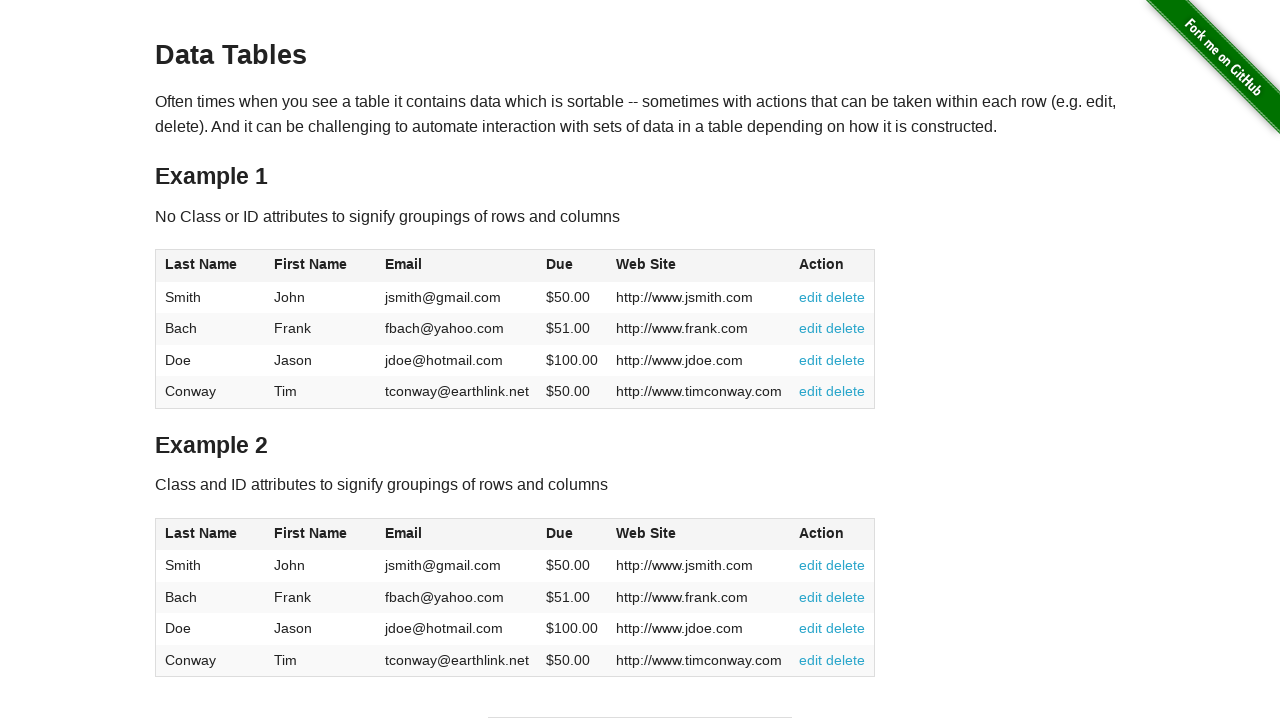

Table 1 loaded successfully
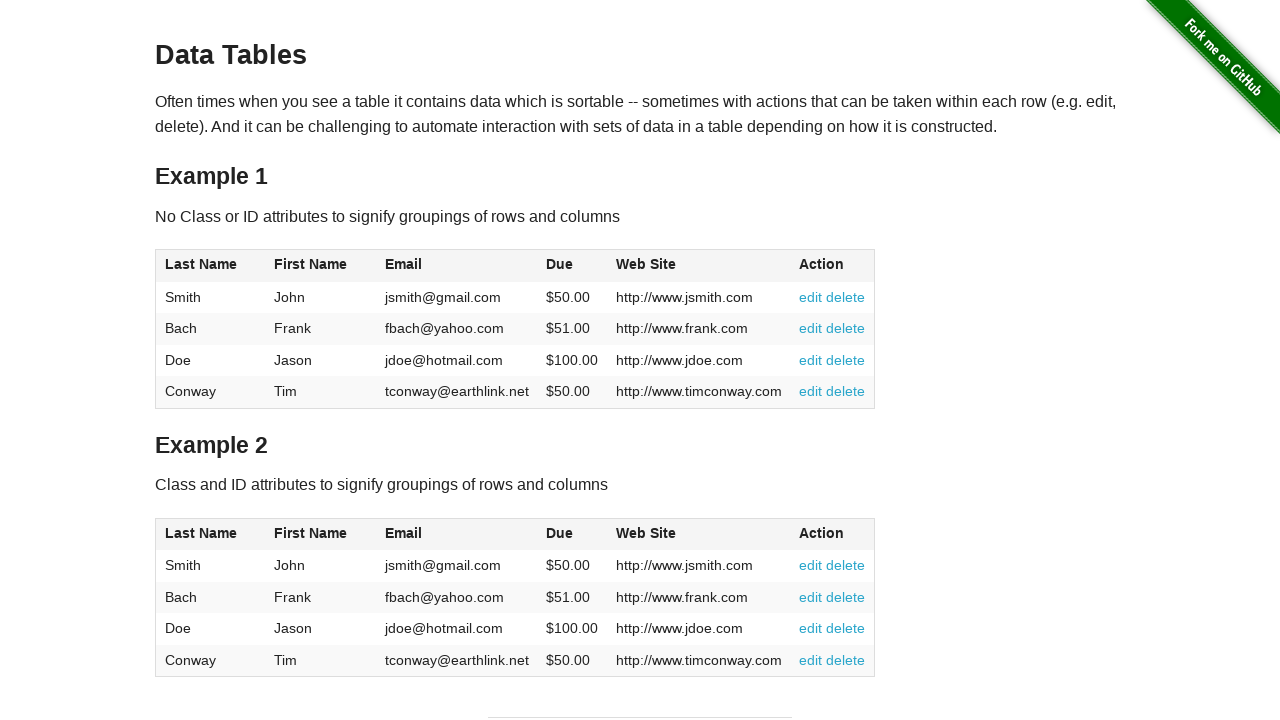

Retrieved all cells from table 1
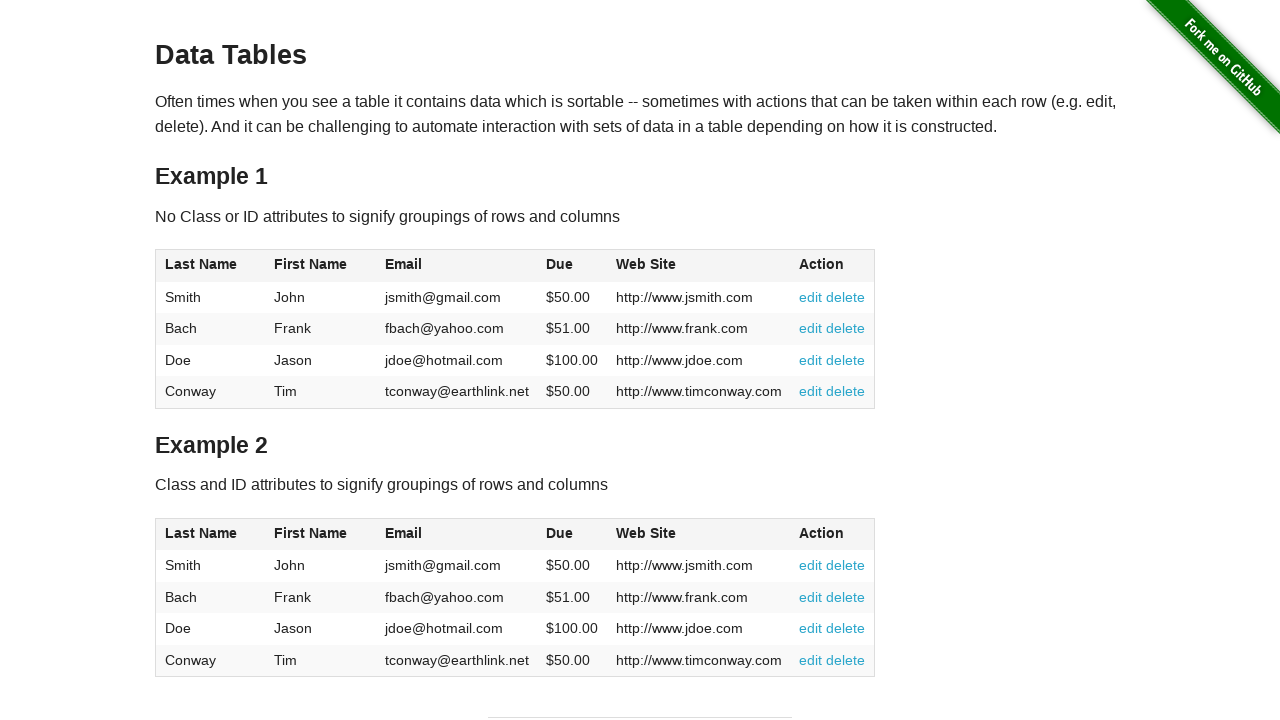

Verified cell contains non-empty text: 'Smith'
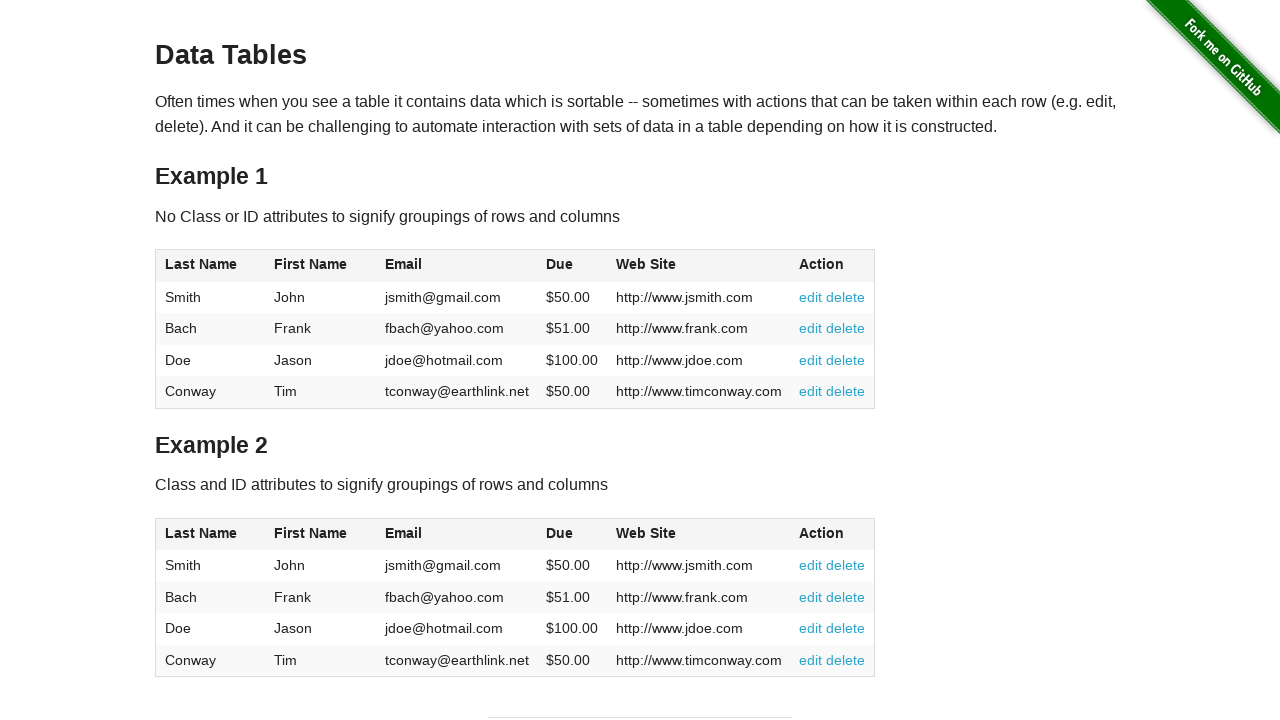

Verified cell contains non-empty text: 'John'
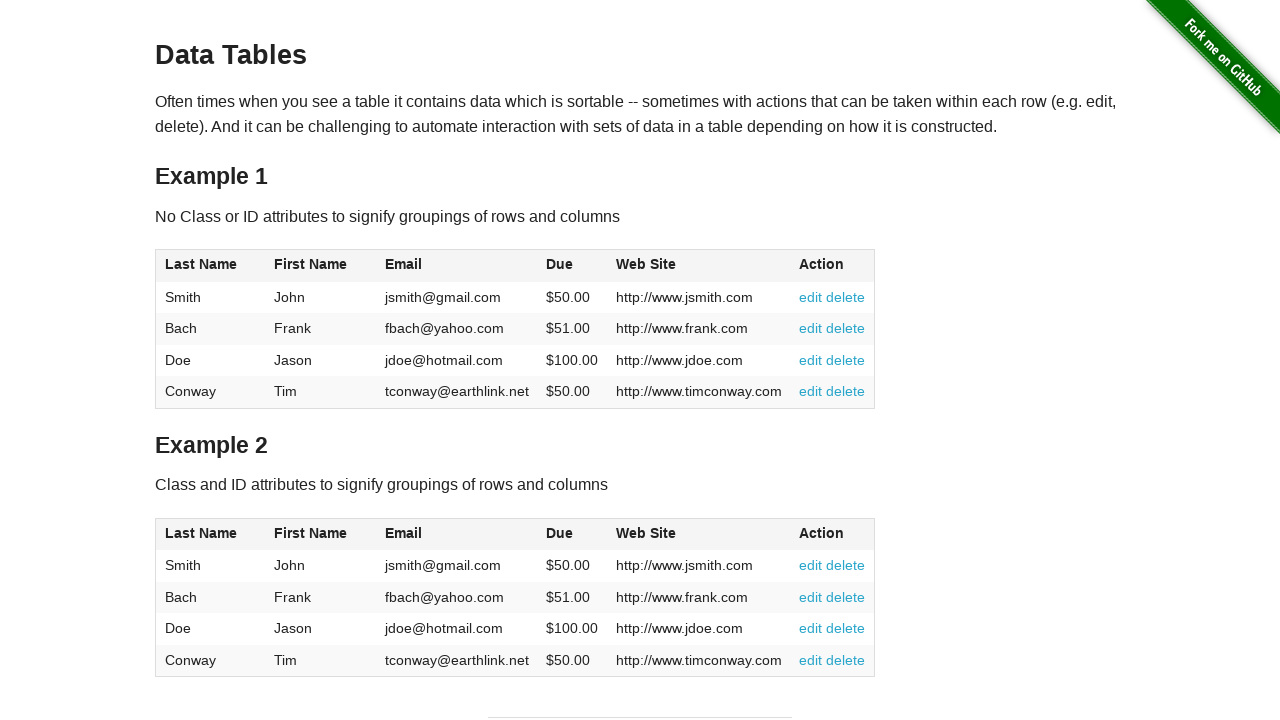

Verified cell contains non-empty text: 'jsmith@gmail.com'
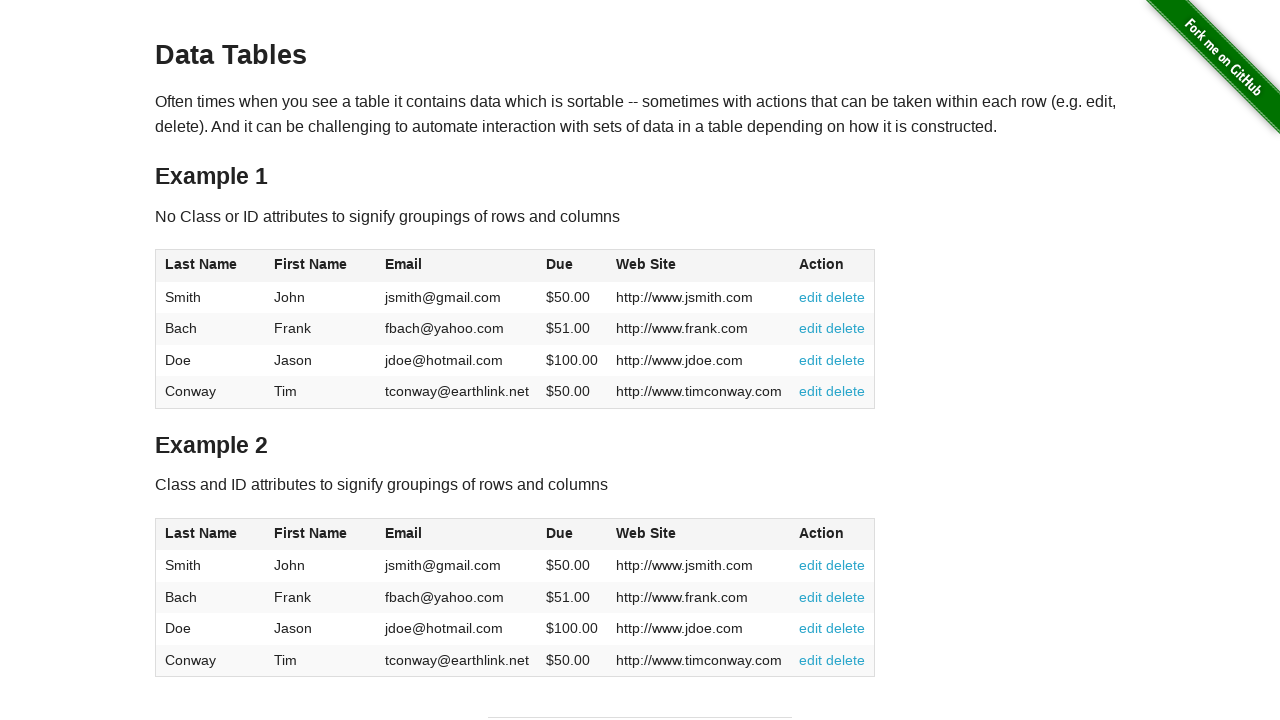

Verified cell contains non-empty text: '$50.00'
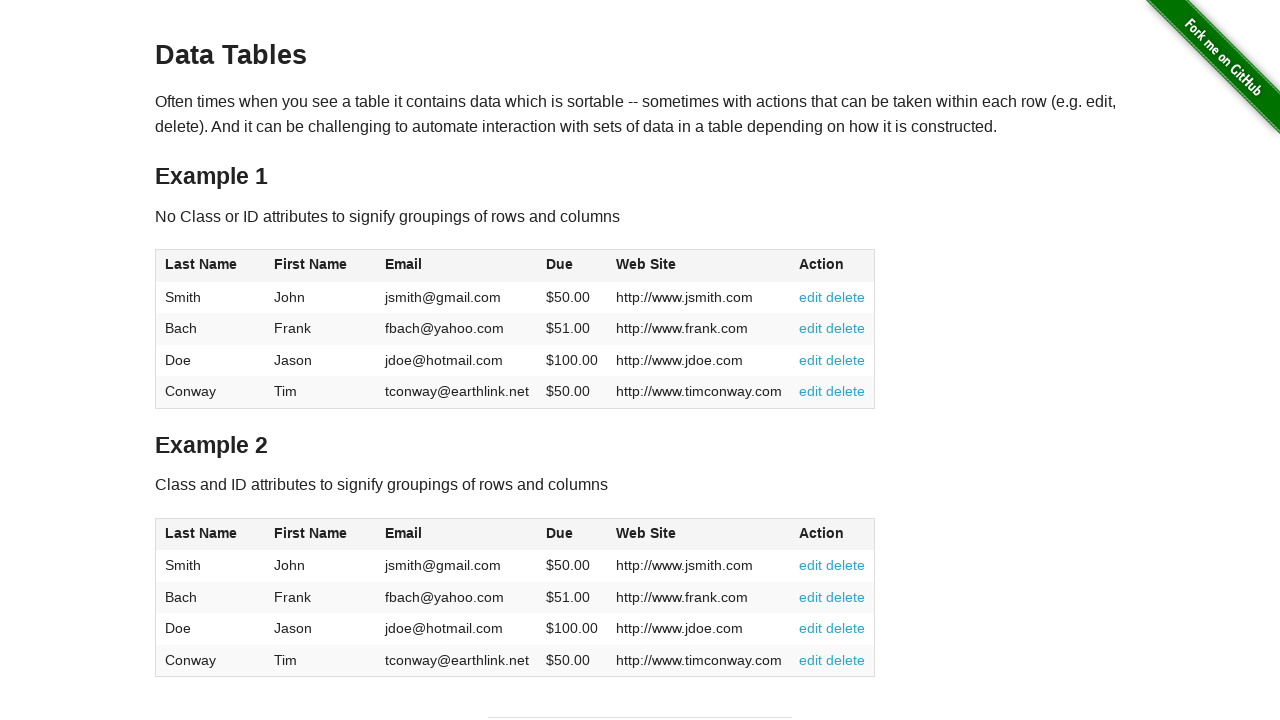

Verified cell contains non-empty text: 'http://www.jsmith.com'
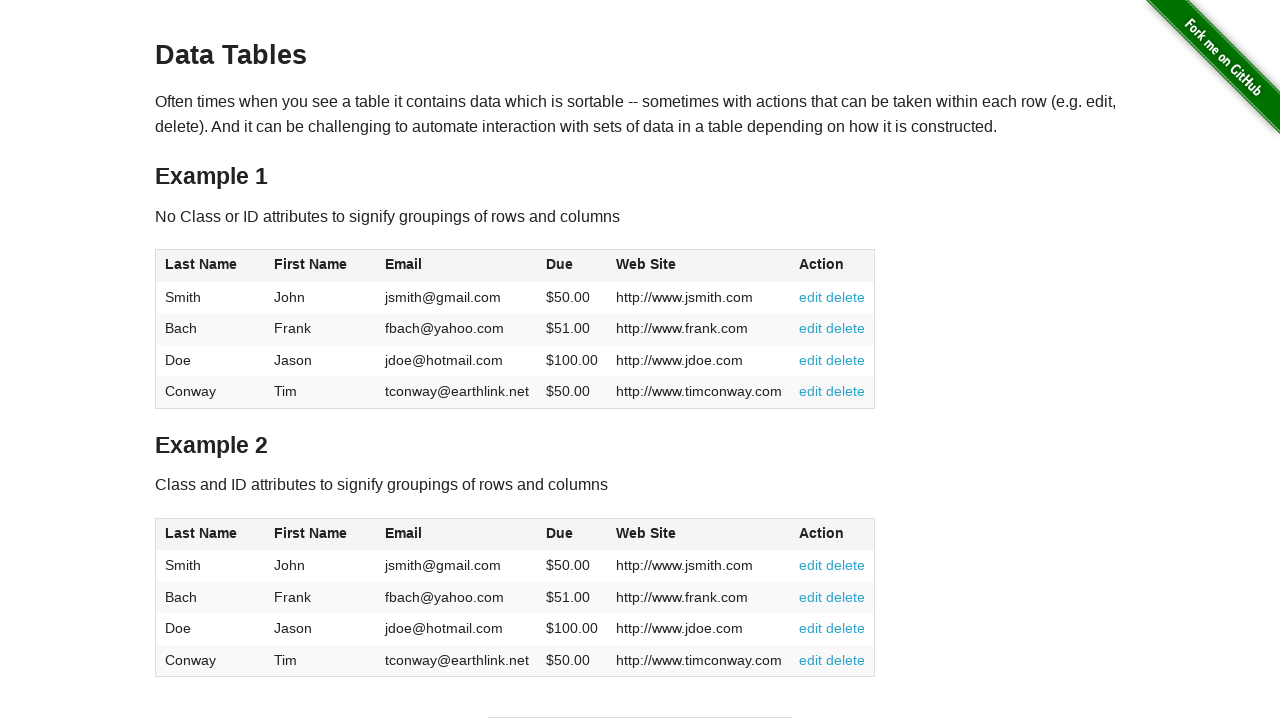

Verified cell contains non-empty text: 'edit
          delete'
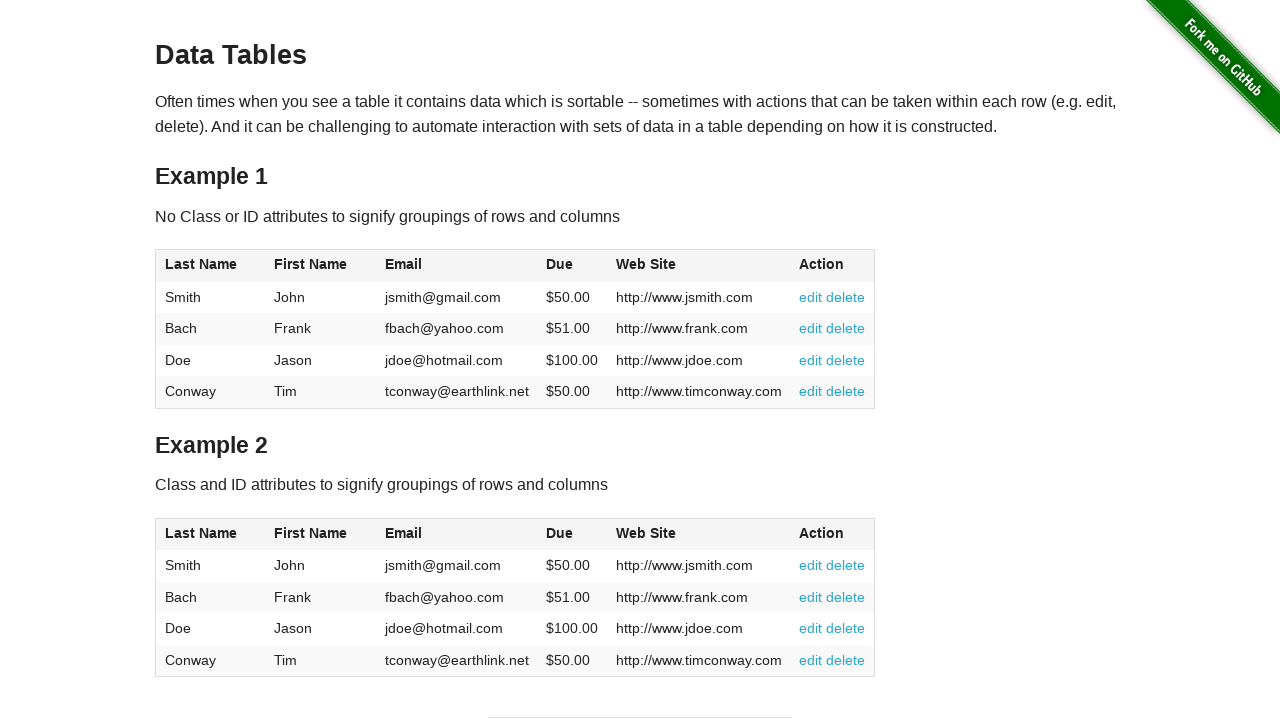

Verified cell contains non-empty text: 'Bach'
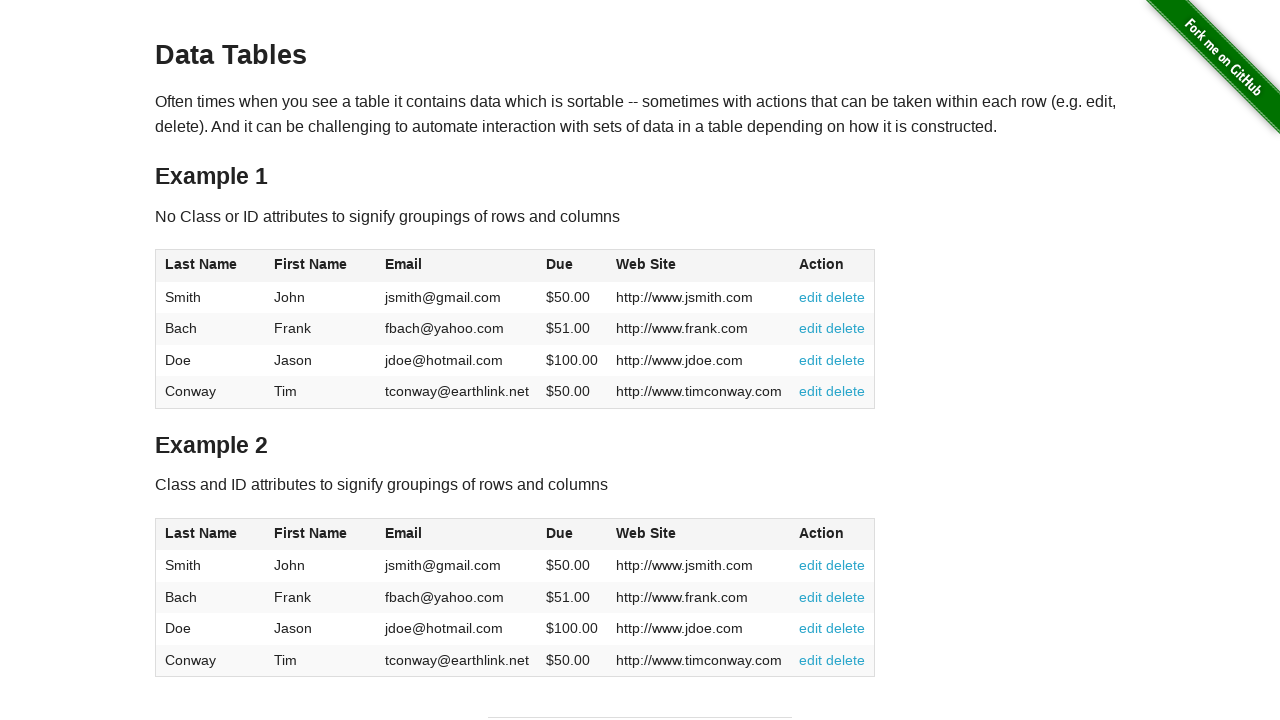

Verified cell contains non-empty text: 'Frank'
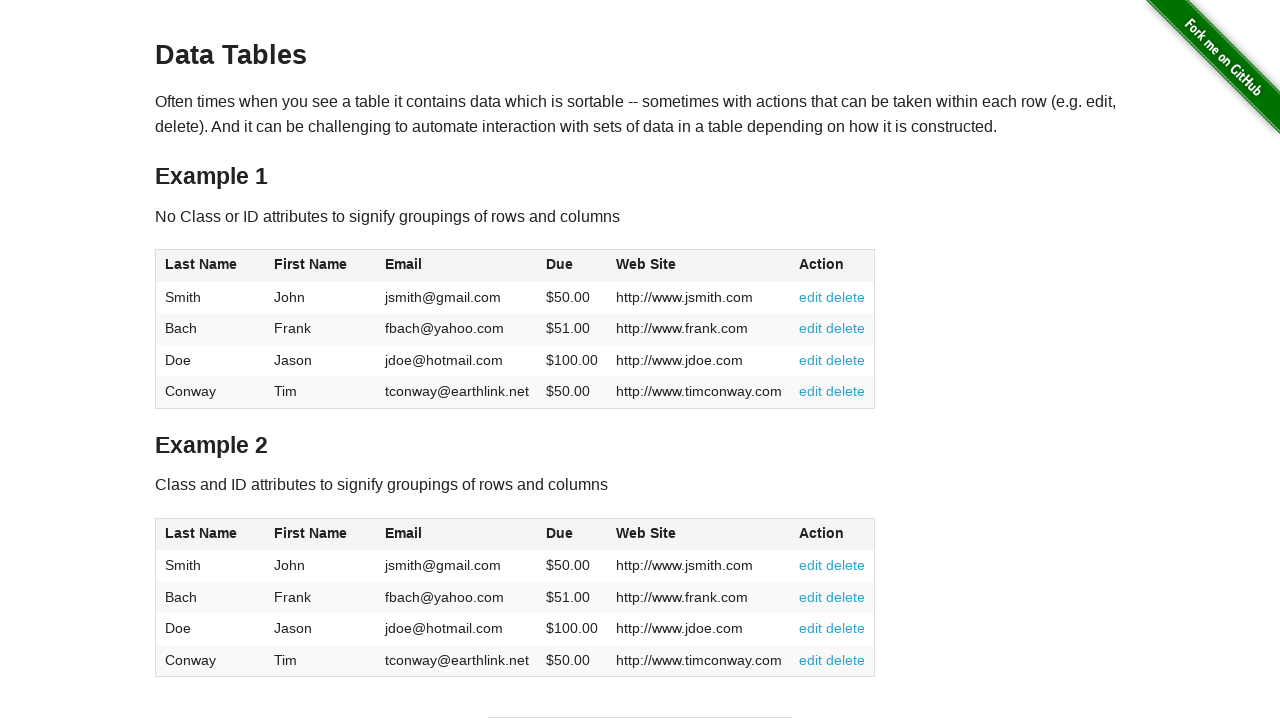

Verified cell contains non-empty text: 'fbach@yahoo.com'
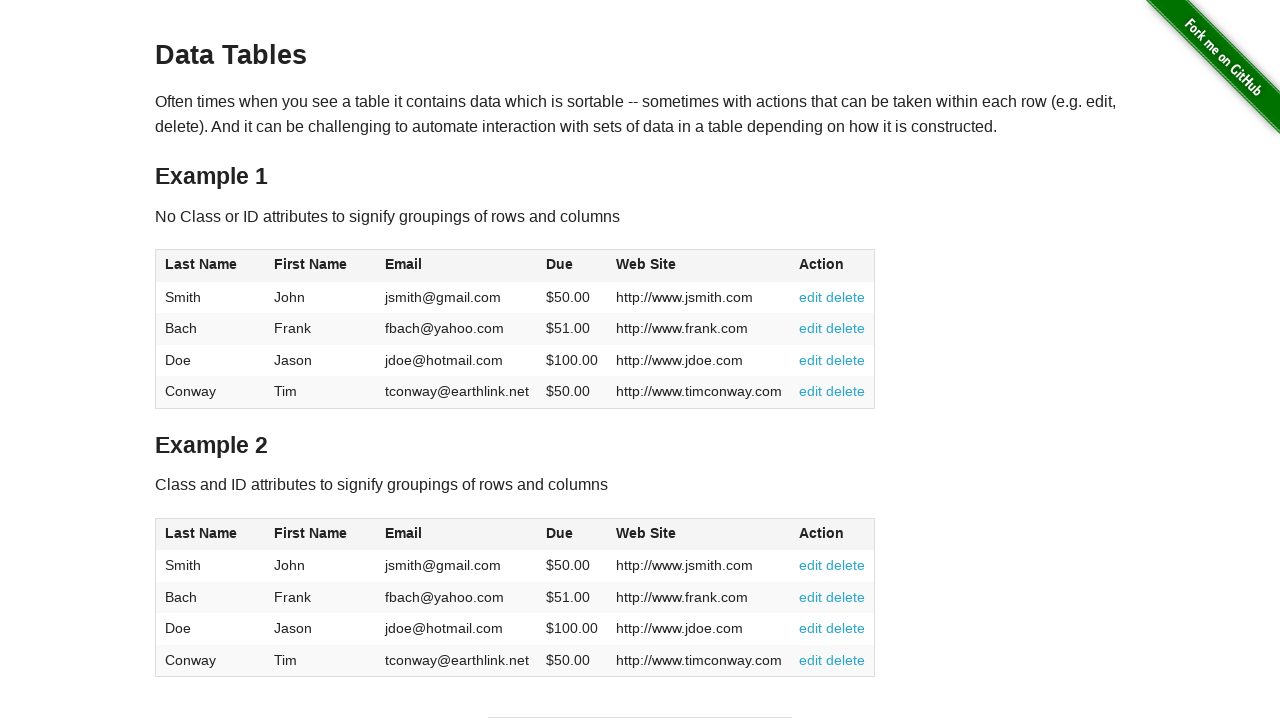

Verified cell contains non-empty text: '$51.00'
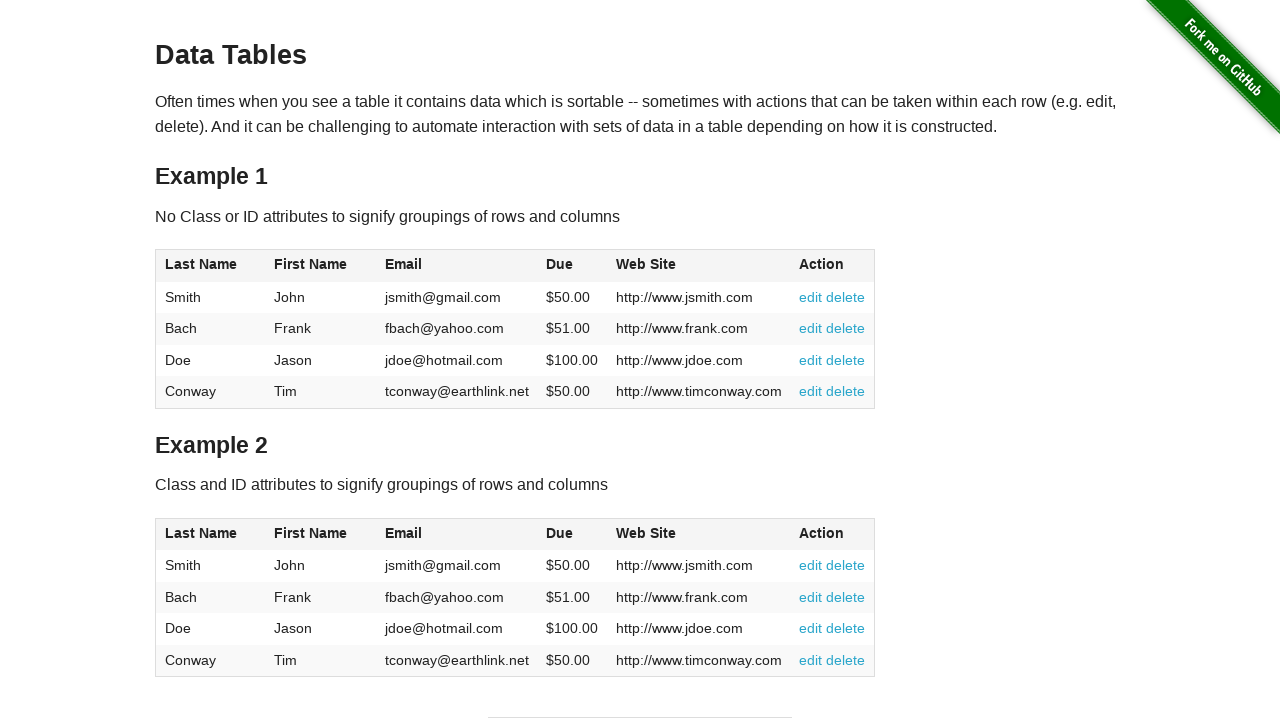

Verified cell contains non-empty text: 'http://www.frank.com'
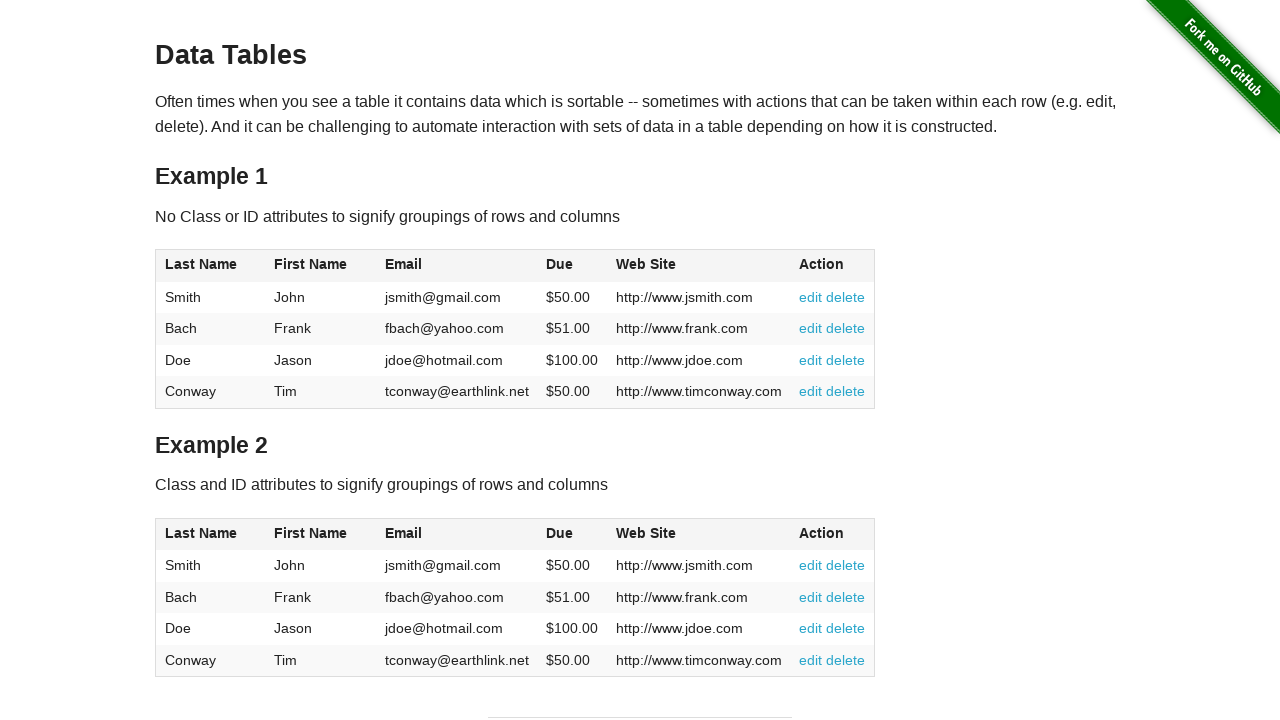

Verified cell contains non-empty text: 'edit
          delete'
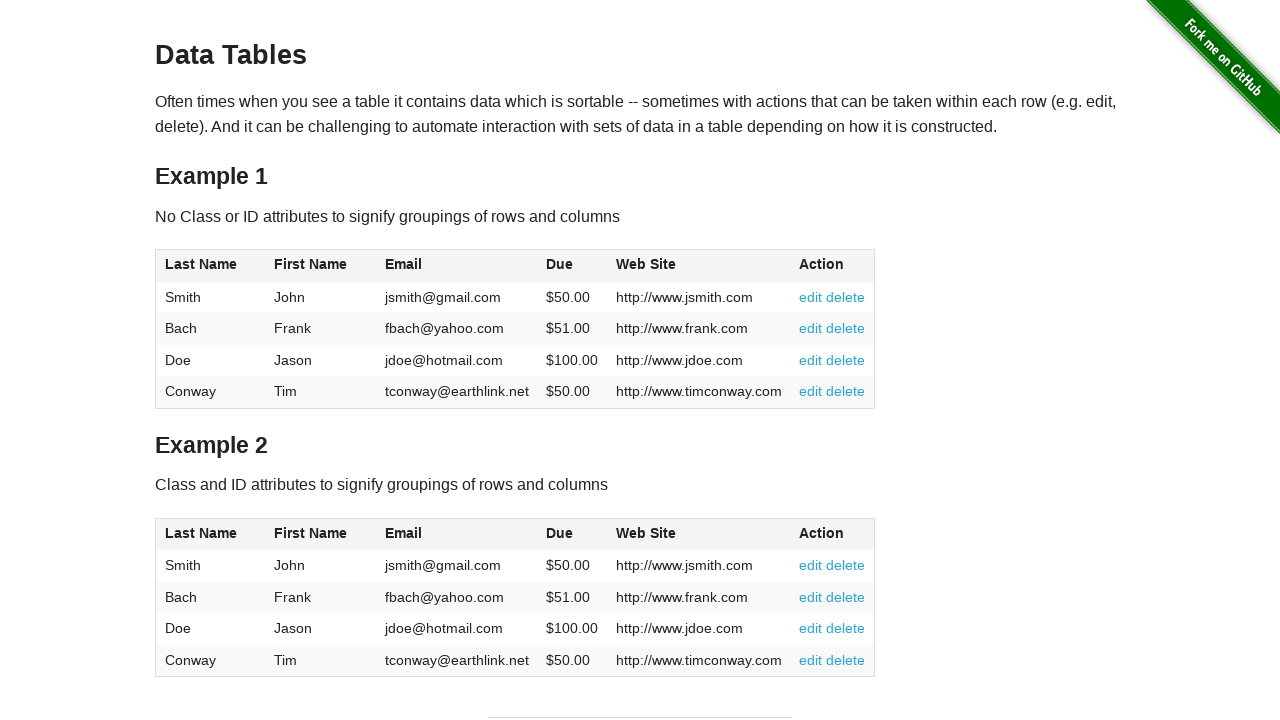

Verified cell contains non-empty text: 'Doe'
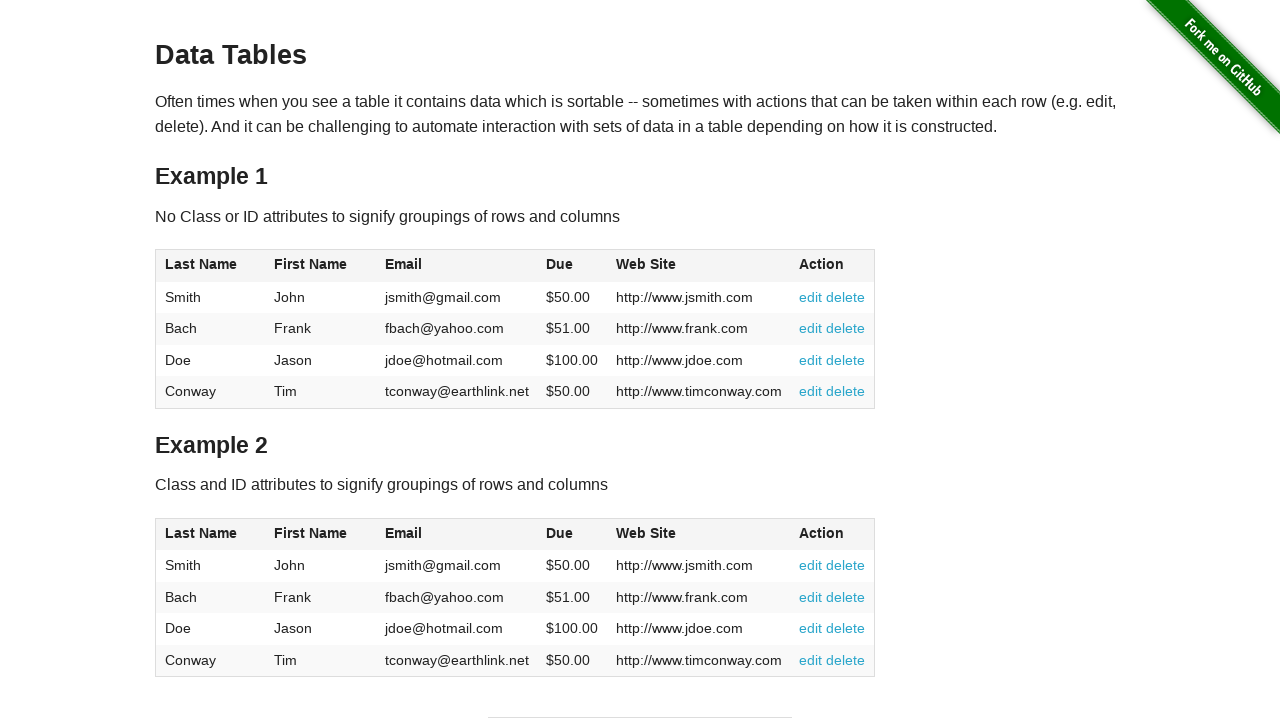

Verified cell contains non-empty text: 'Jason'
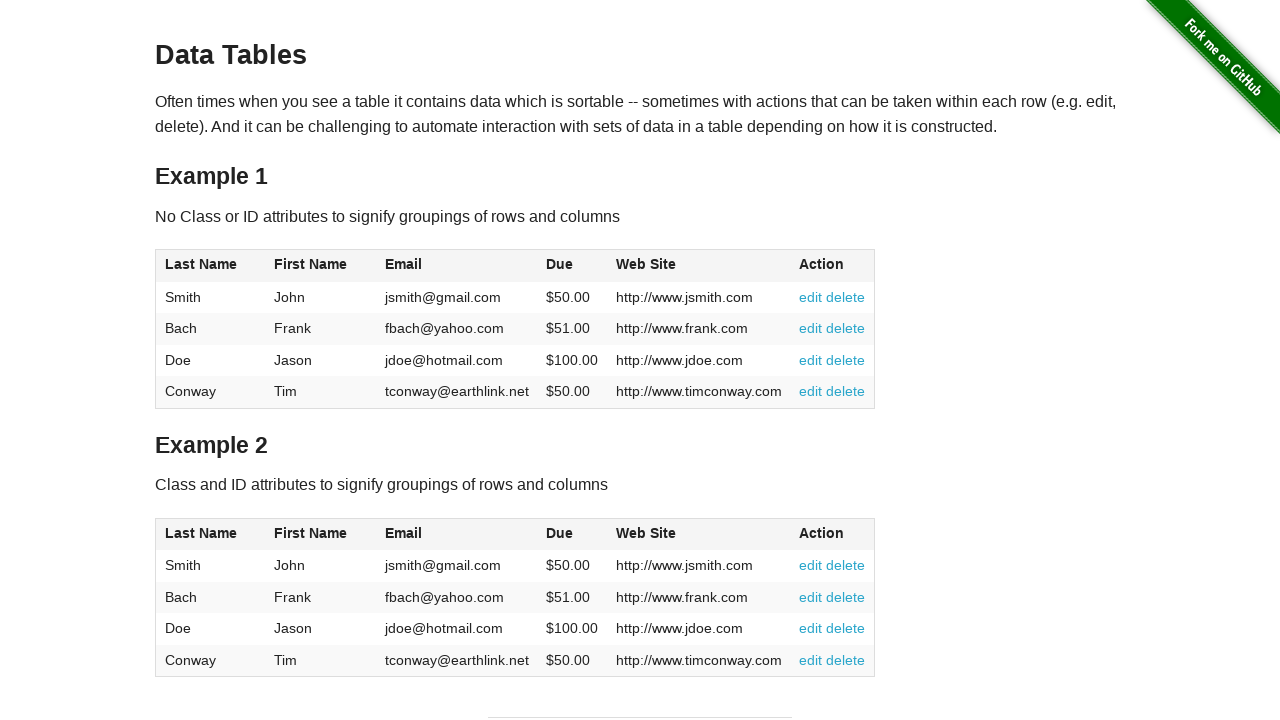

Verified cell contains non-empty text: 'jdoe@hotmail.com'
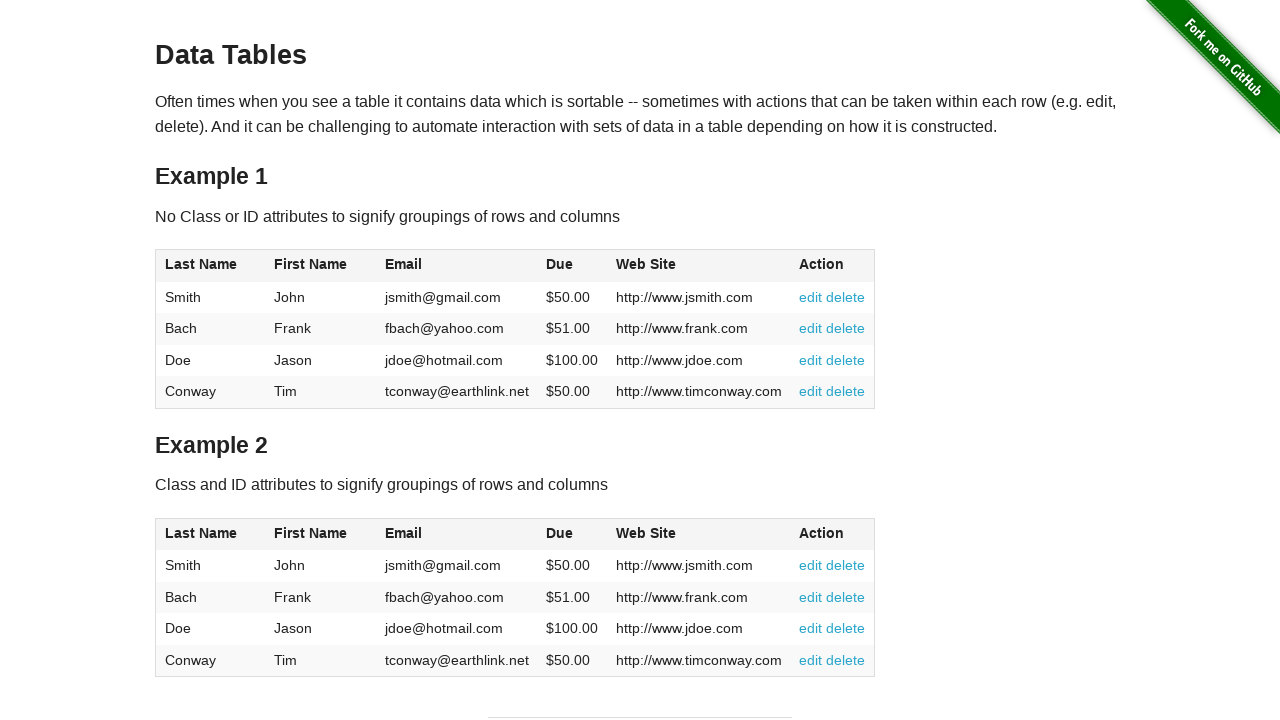

Verified cell contains non-empty text: '$100.00'
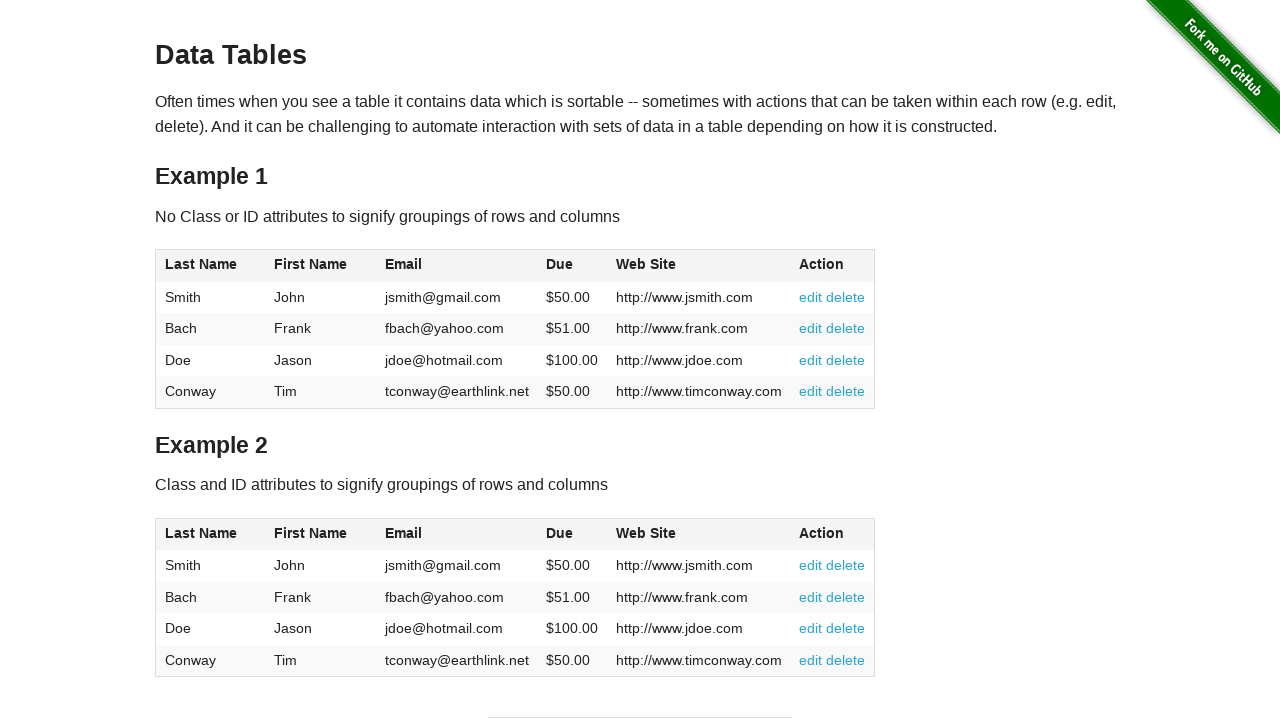

Verified cell contains non-empty text: 'http://www.jdoe.com'
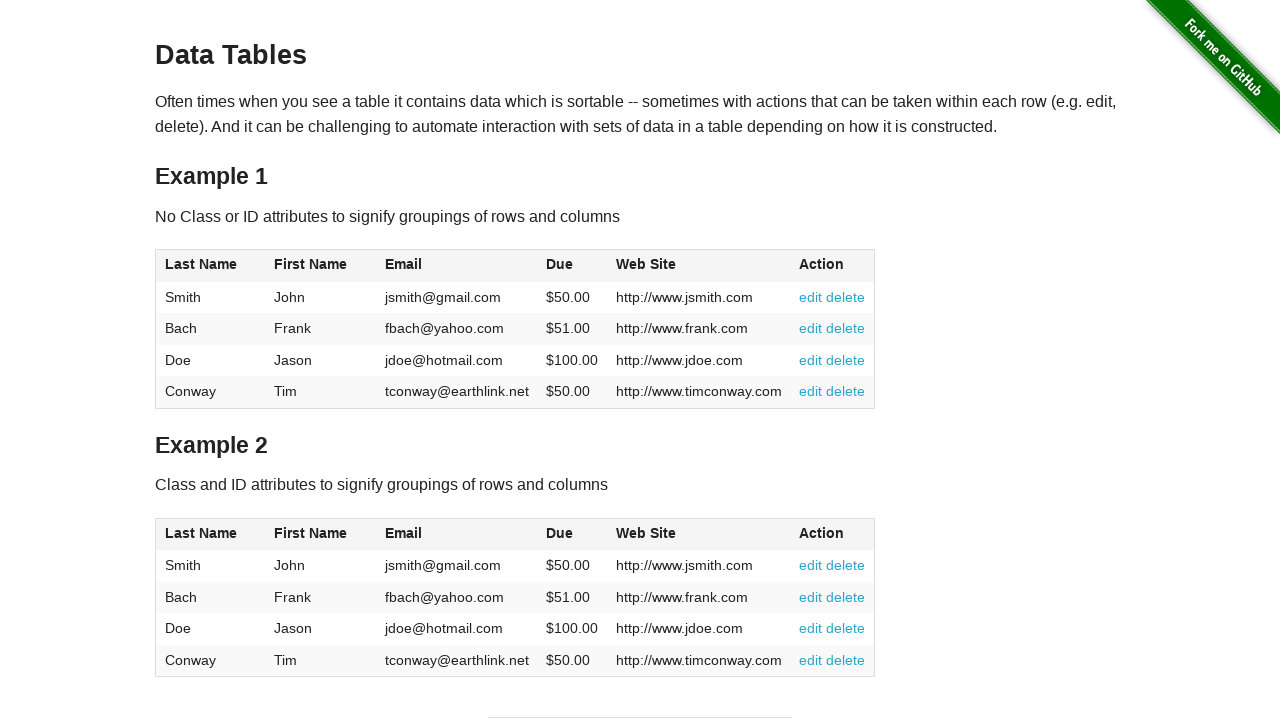

Verified cell contains non-empty text: 'edit
          delete'
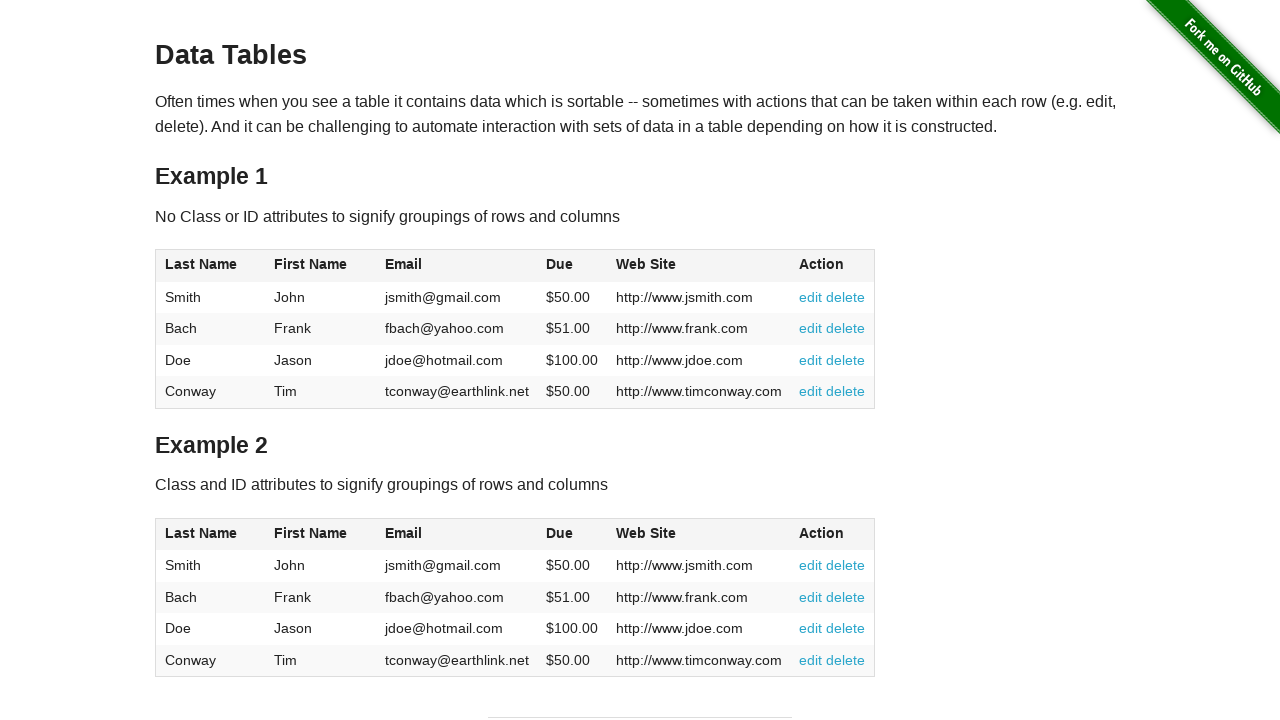

Verified cell contains non-empty text: 'Conway'
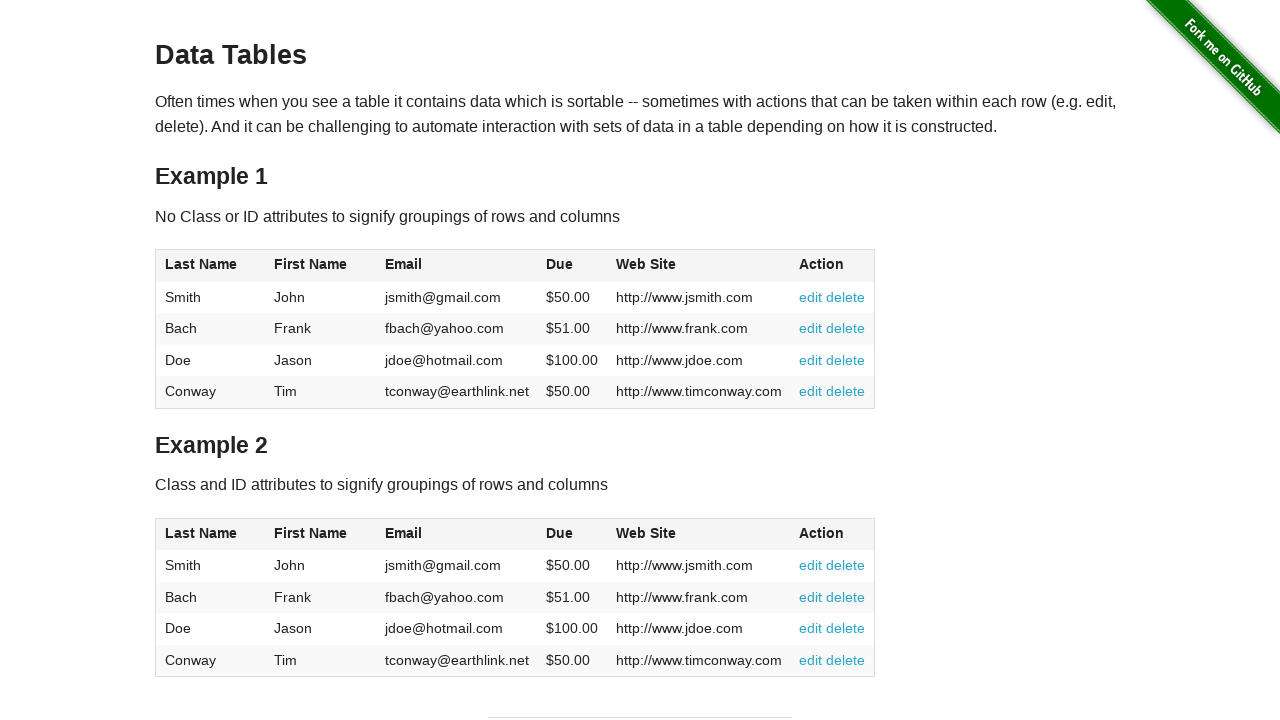

Verified cell contains non-empty text: 'Tim'
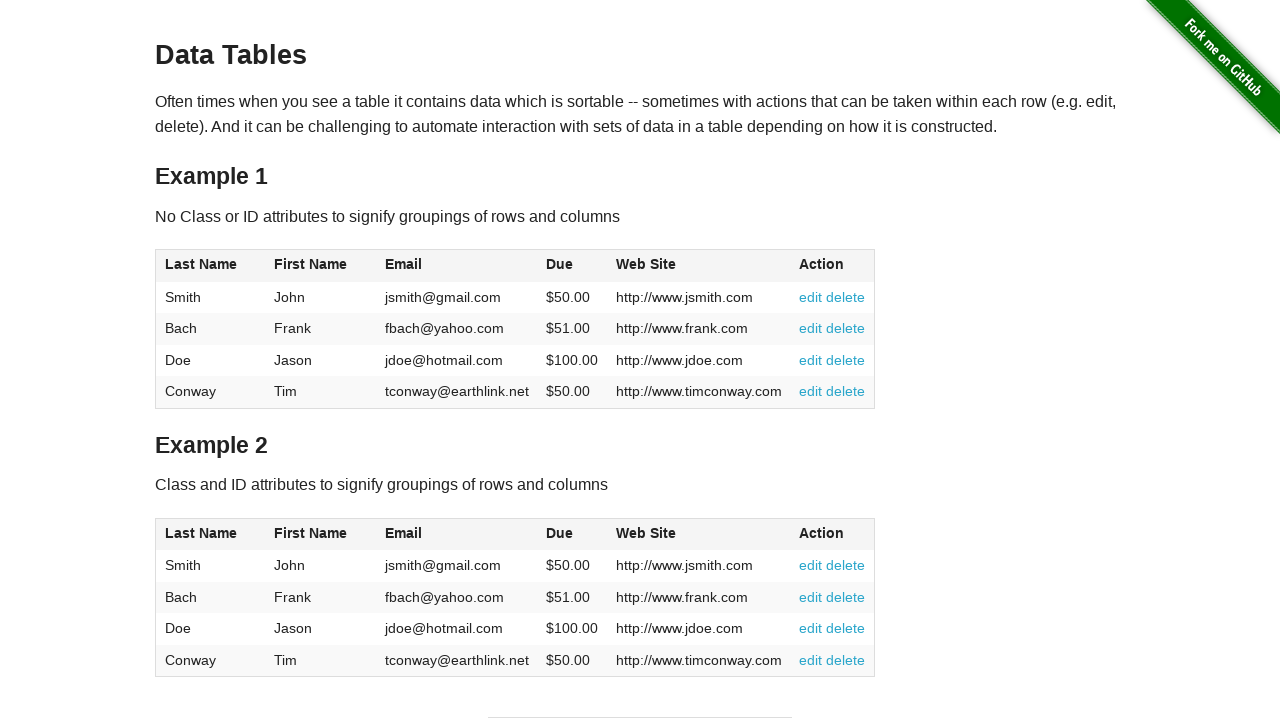

Verified cell contains non-empty text: 'tconway@earthlink.net'
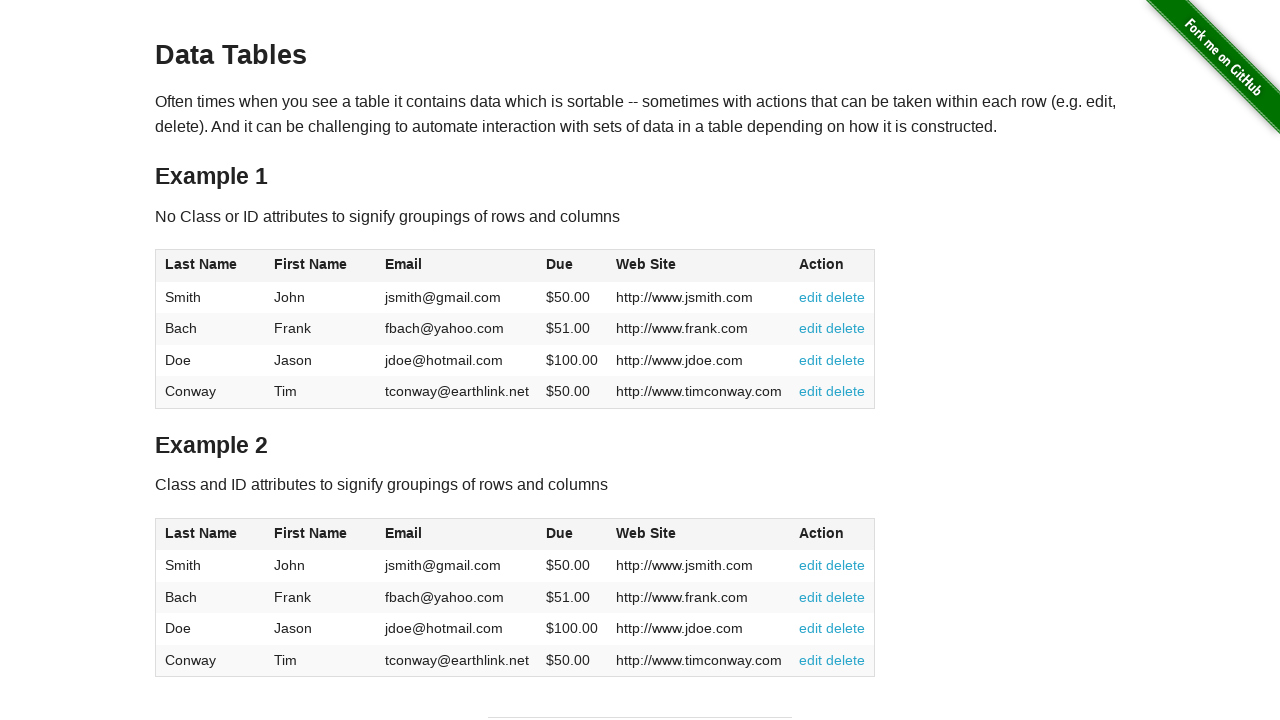

Verified cell contains non-empty text: '$50.00'
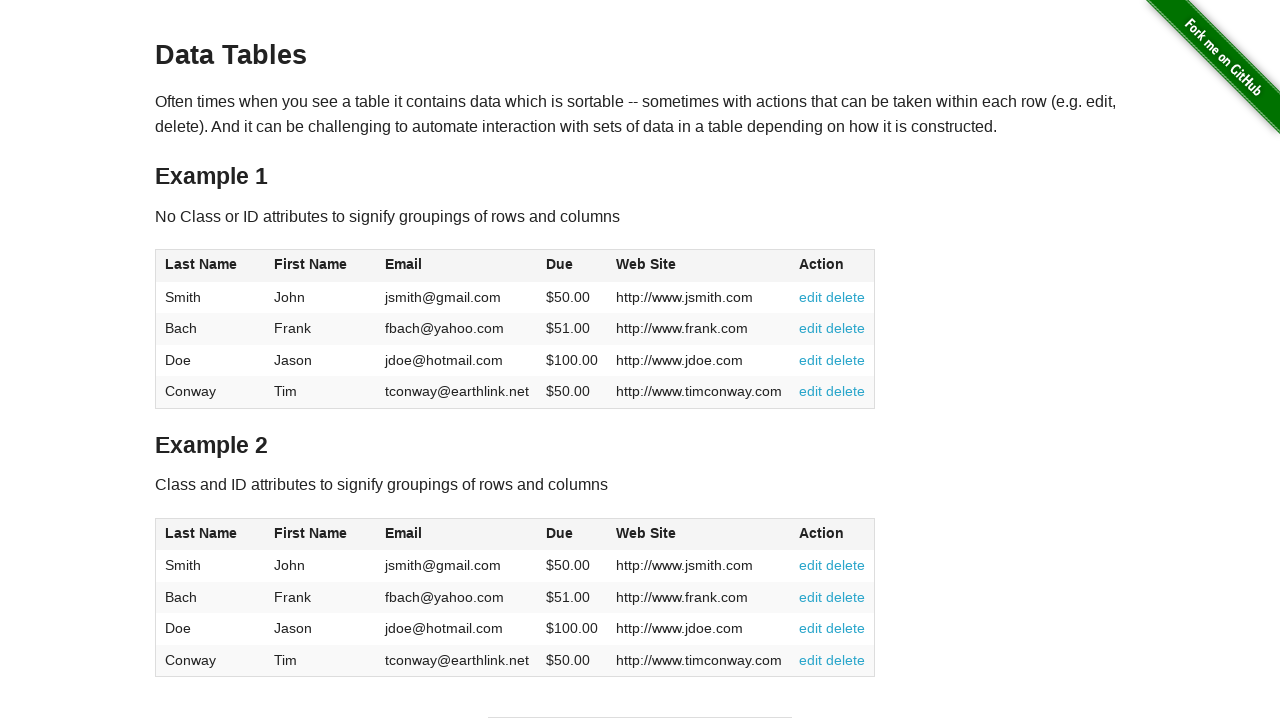

Verified cell contains non-empty text: 'http://www.timconway.com'
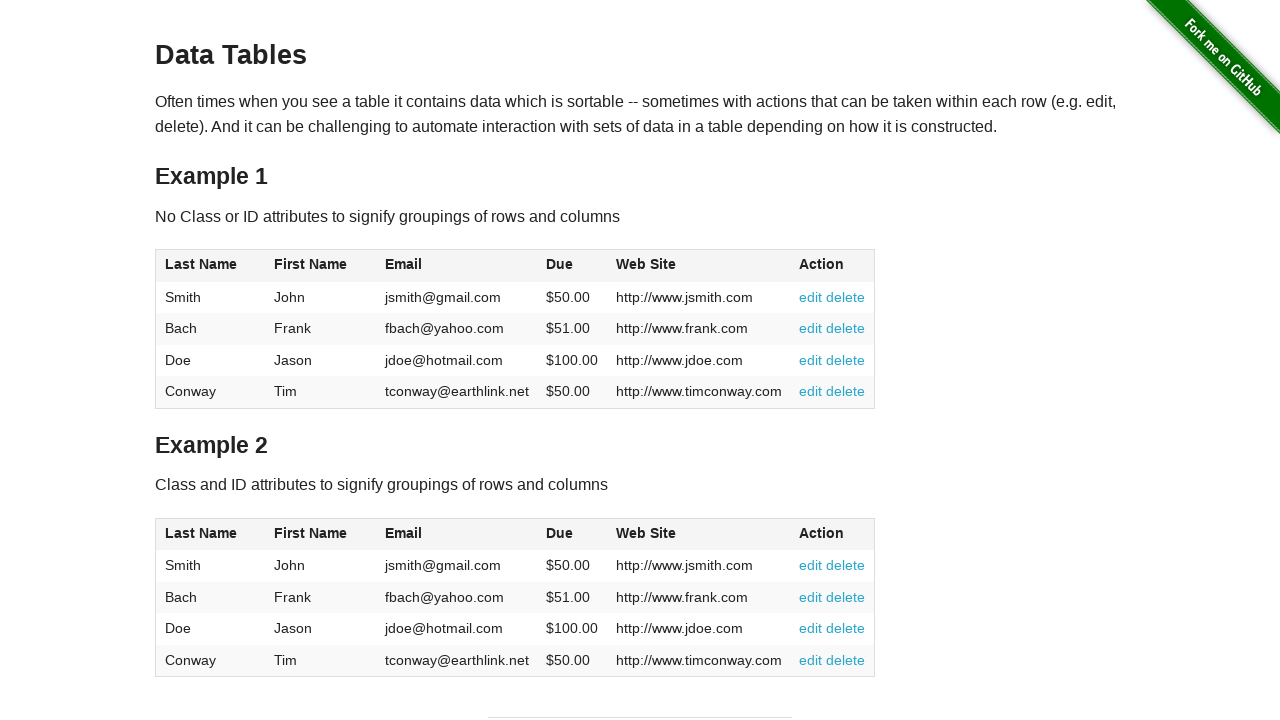

Verified cell contains non-empty text: 'edit
          delete'
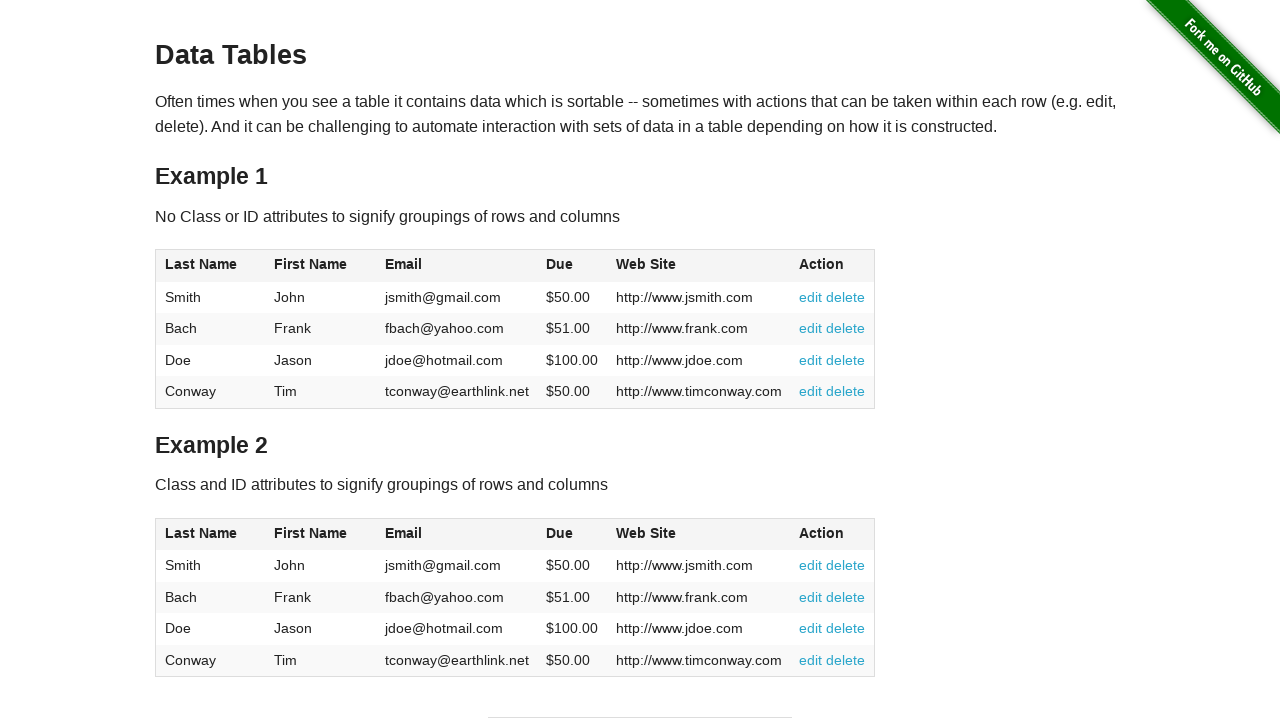

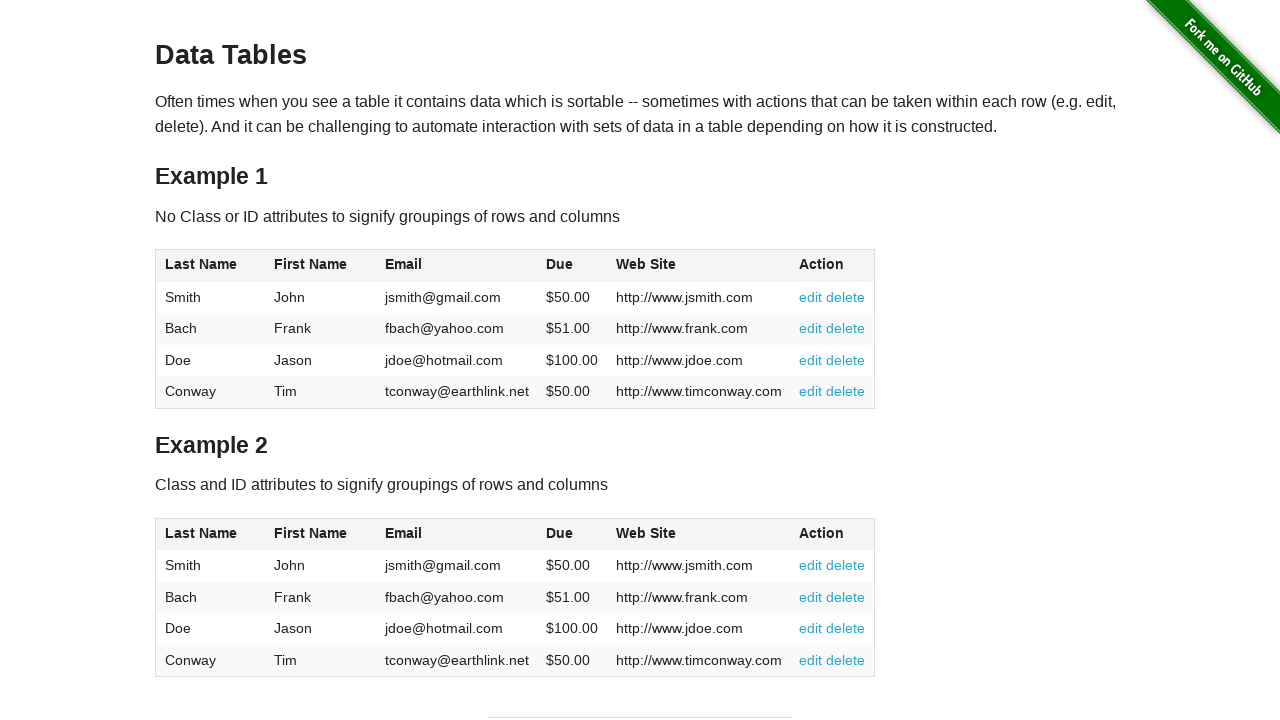